Tests radio button functionality by iterating through radio button options and selecting the "Cheese" option

Starting URL: https://echoecho.com/htmlforms10.htm

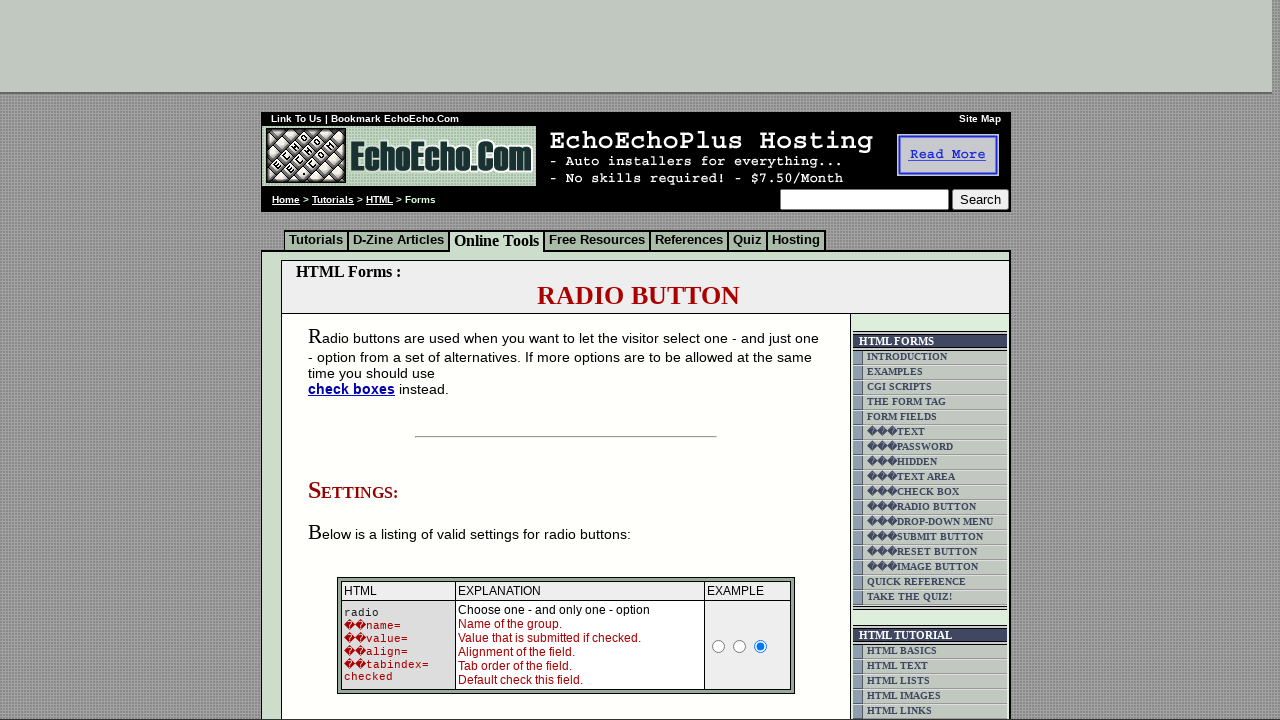

Navigated to HTML forms page with radio buttons
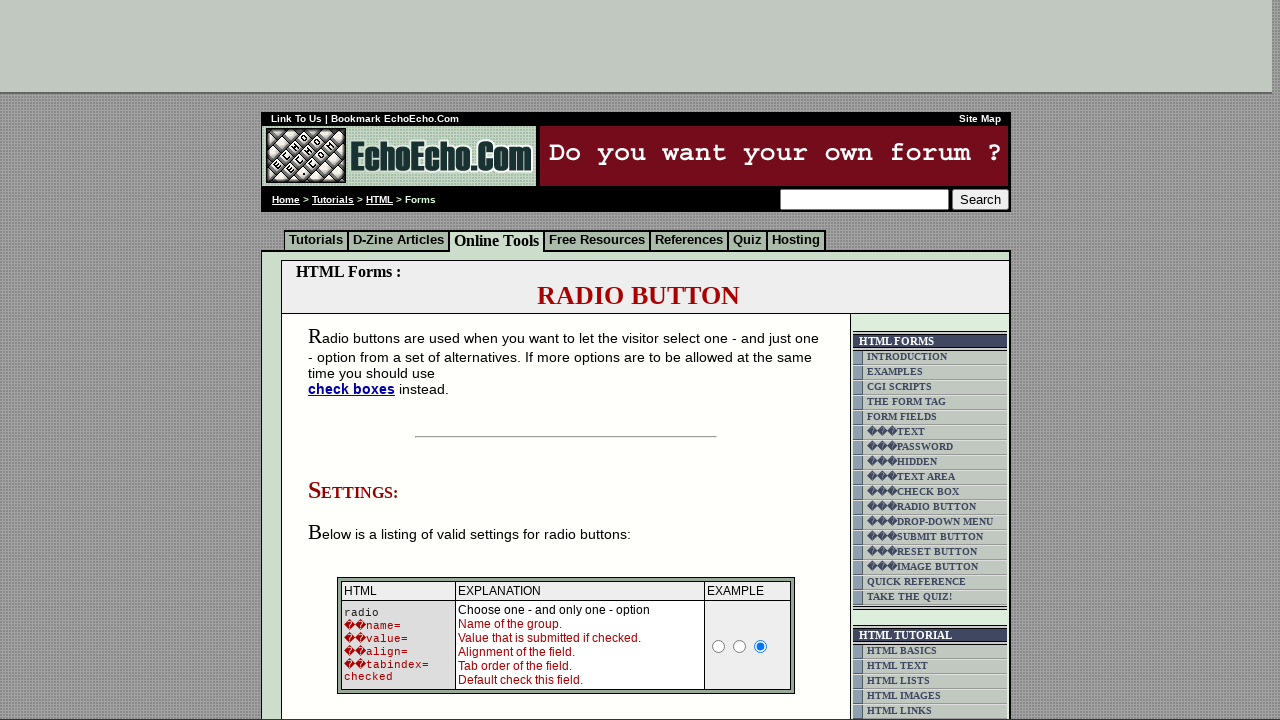

Retrieved all radio buttons with name='group1'
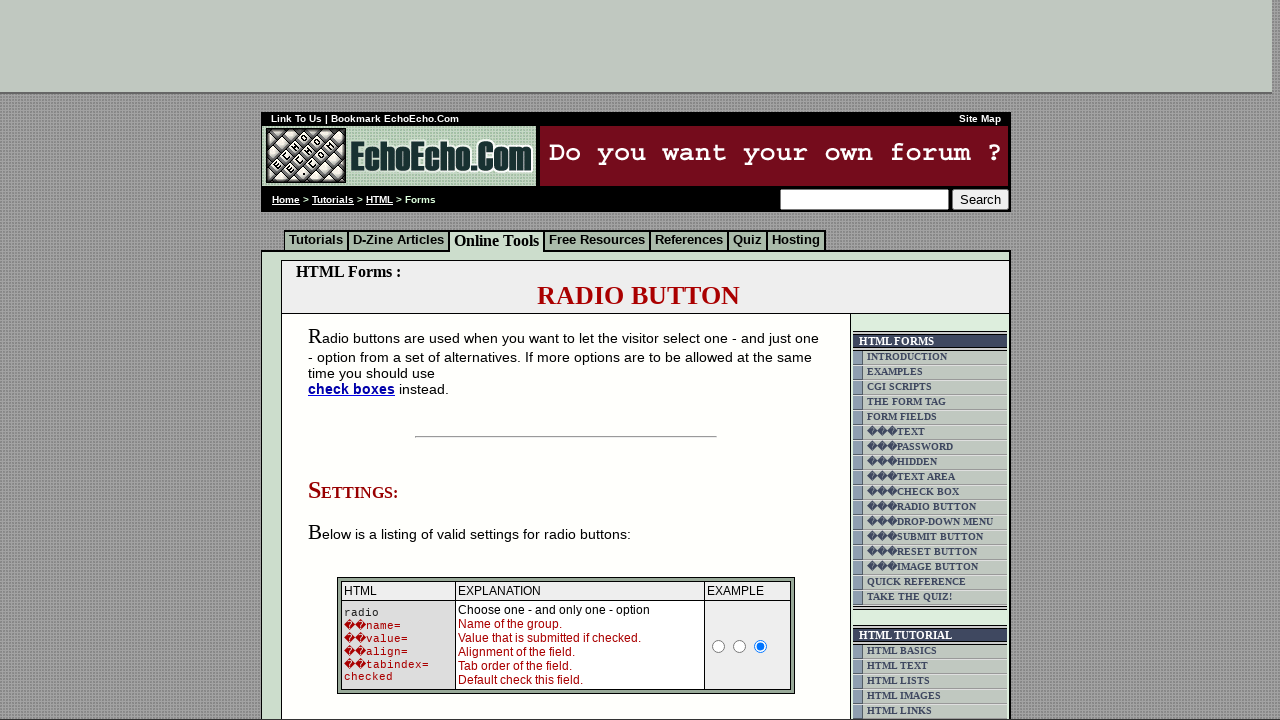

Checked radio button value: Milk
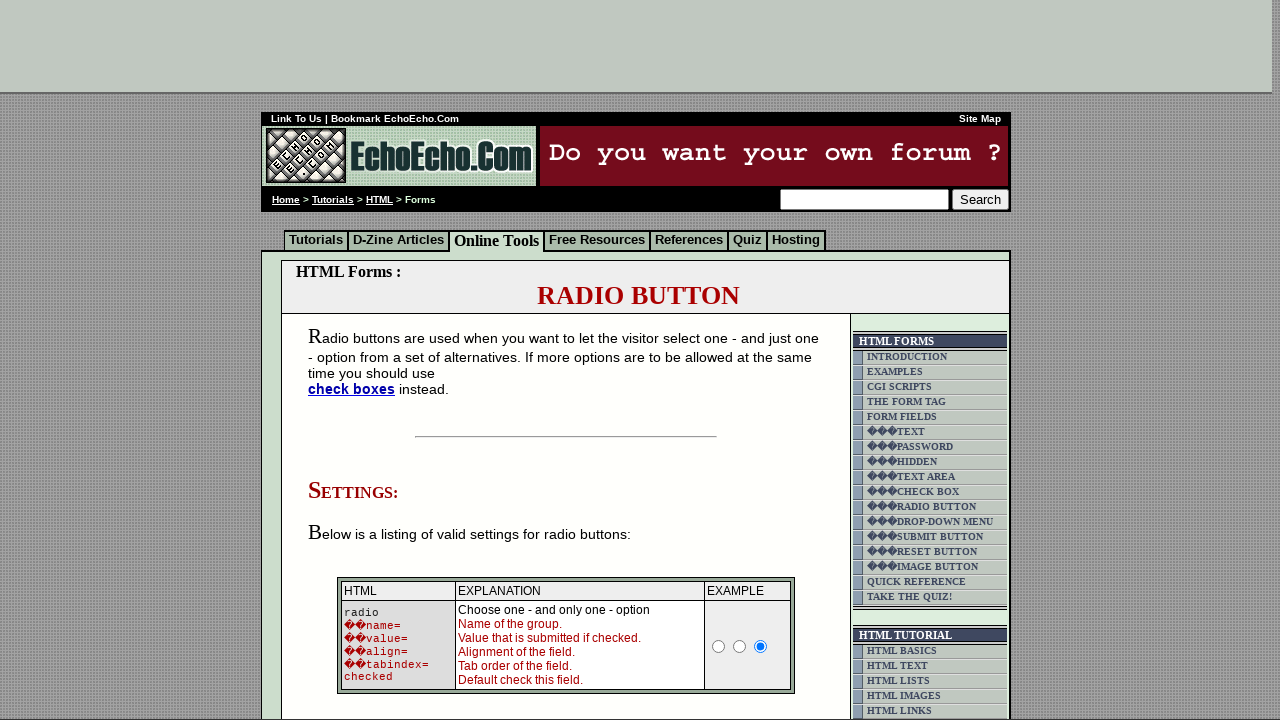

Checked radio button value: Butter
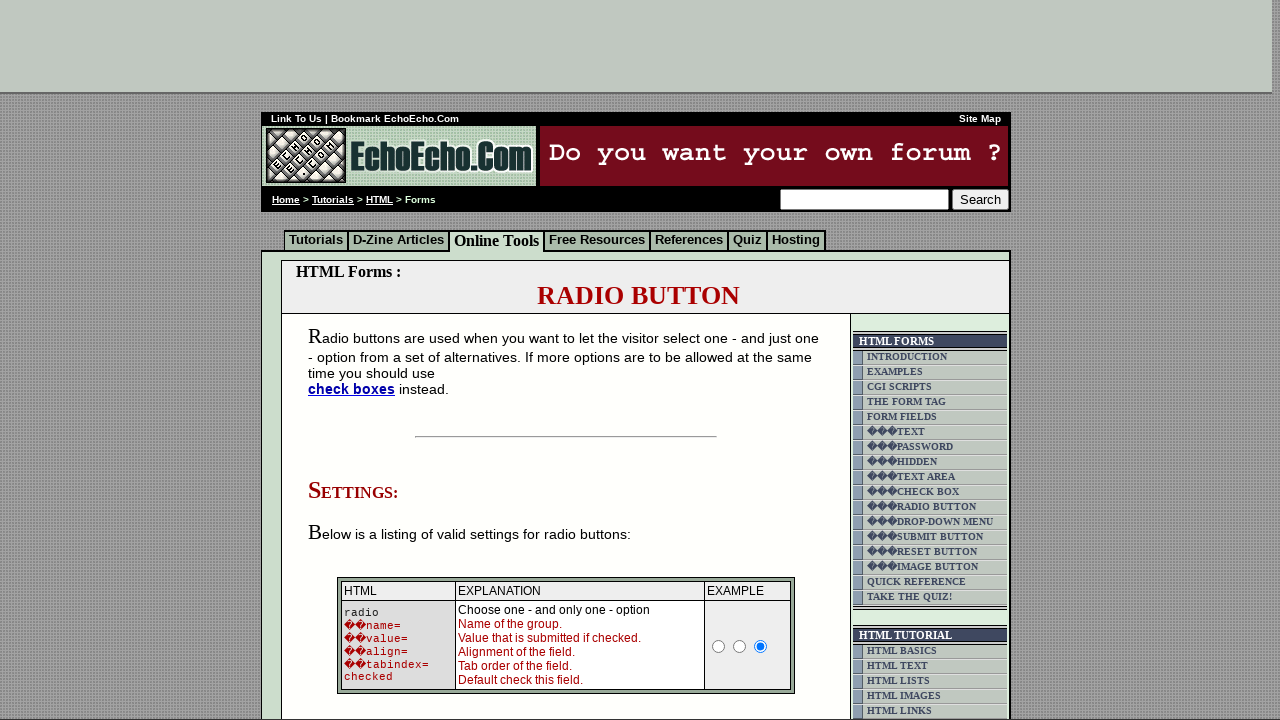

Checked radio button value: Cheese
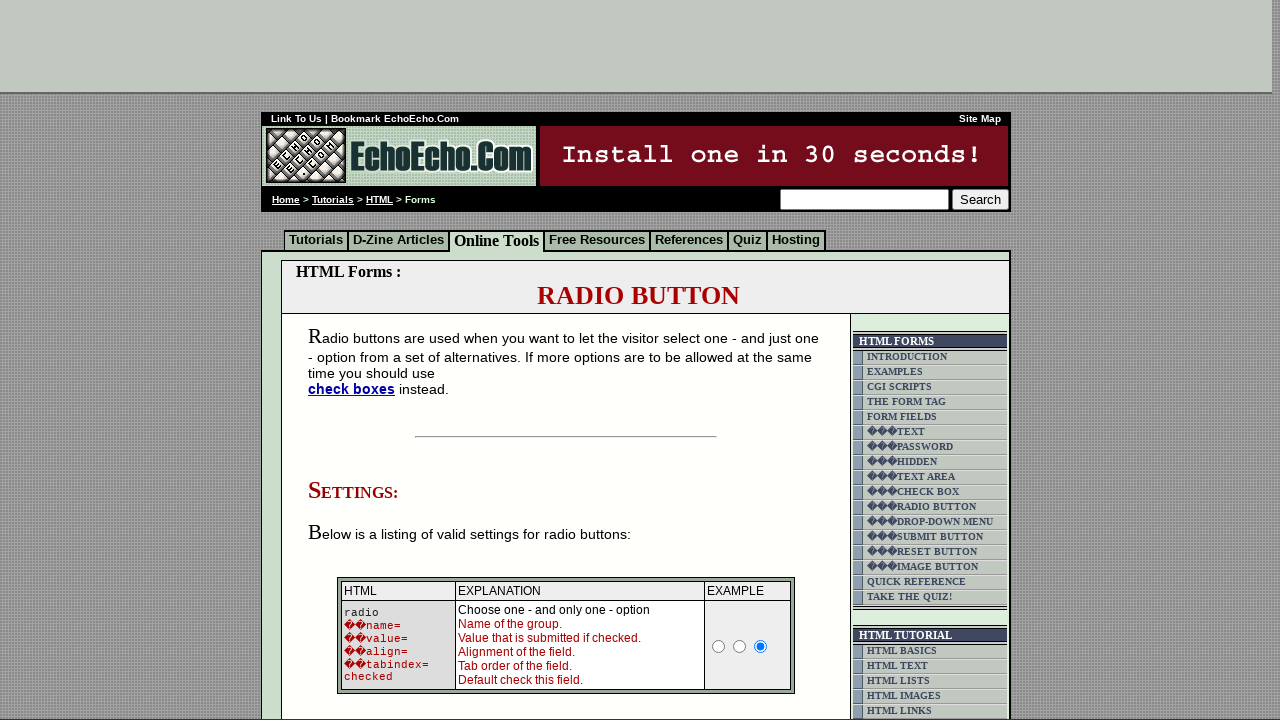

Selected 'Cheese' radio button option
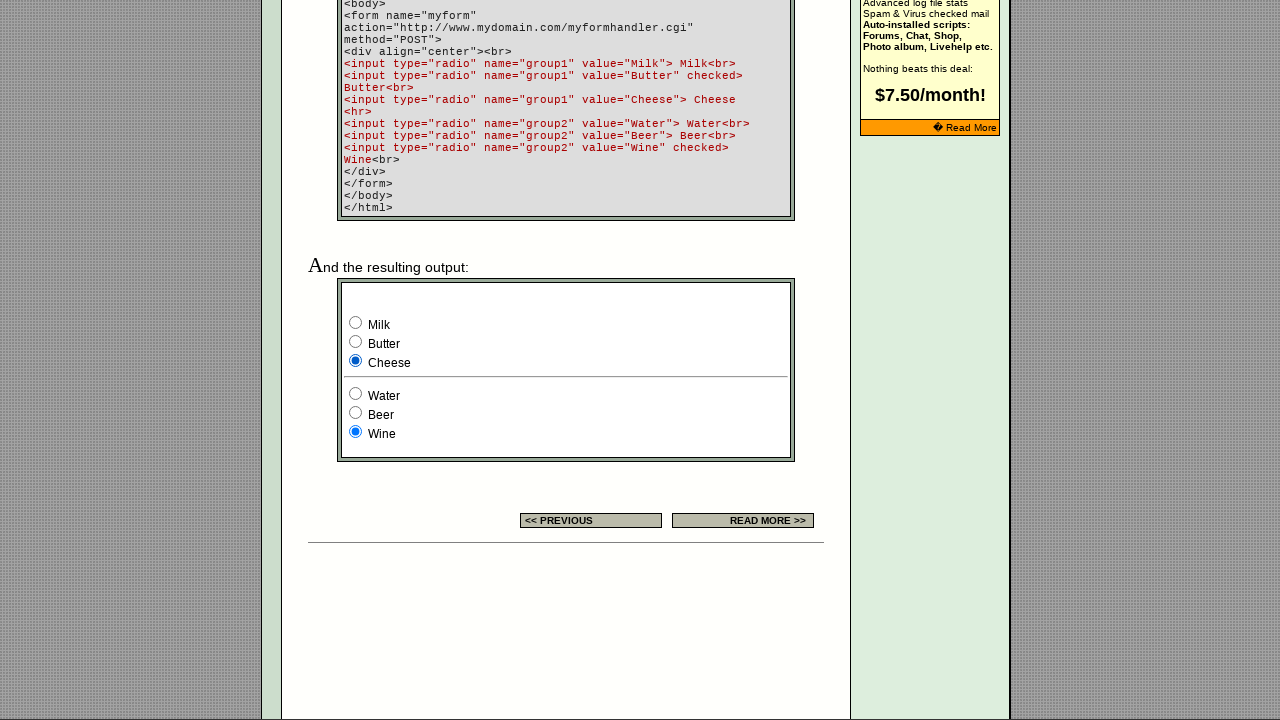

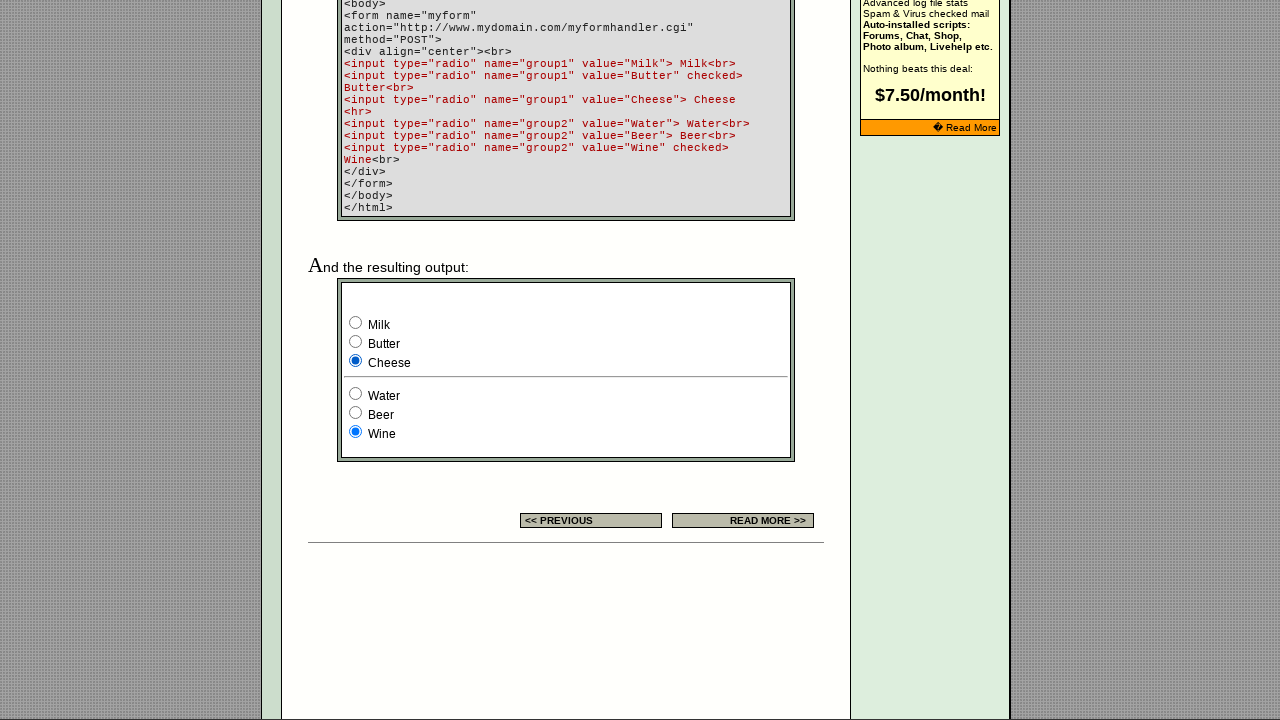